Tests JavaScript alert handling by entering a name, triggering an alert and accepting it, then triggering a confirm dialog and dismissing it.

Starting URL: https://rahulshettyacademy.com/AutomationPractice/

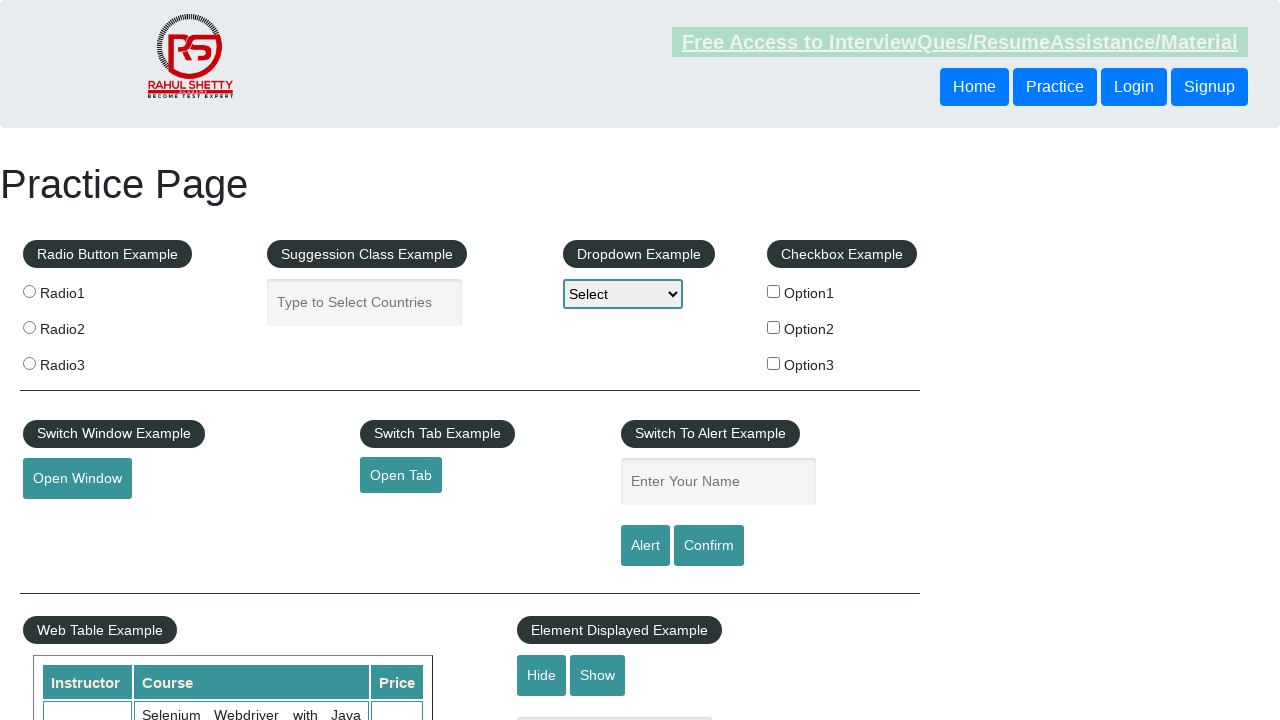

Filled name field with 'Narender' on #name
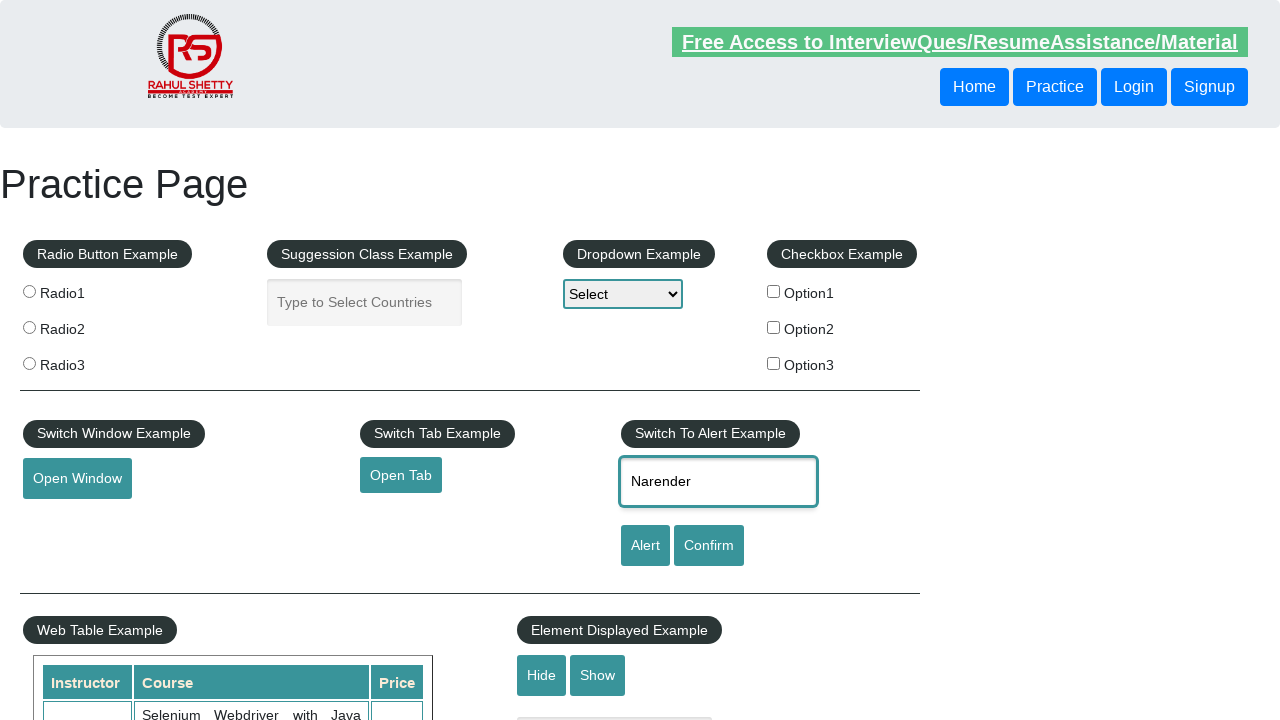

Clicked alert button and accepted the JavaScript alert at (645, 546) on #alertbtn
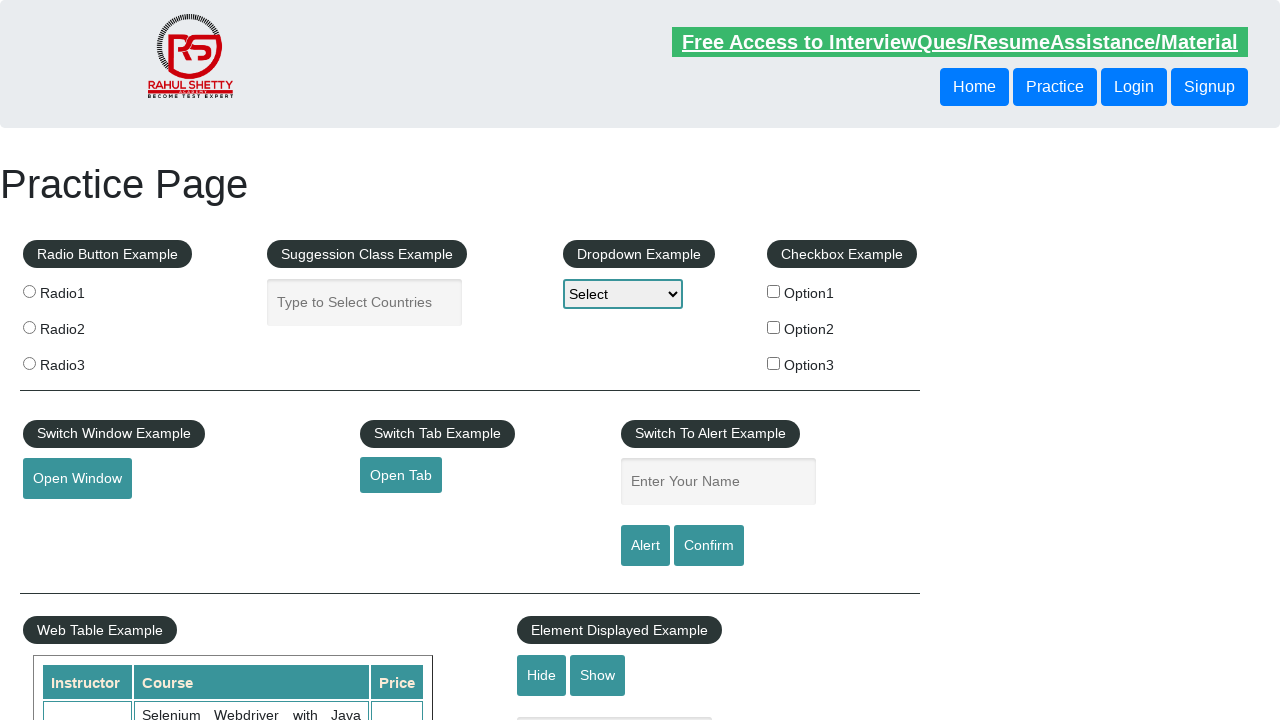

Waited 500ms for alert processing
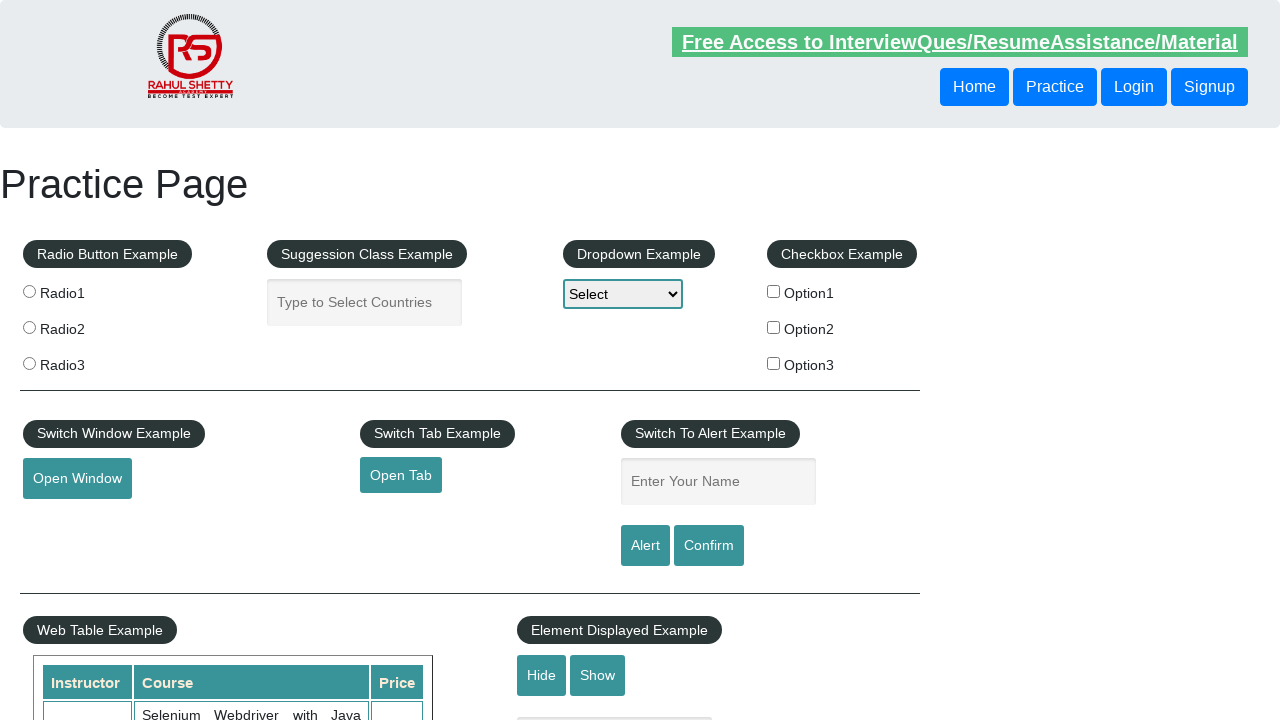

Clicked confirm button and dismissed the confirmation dialog at (709, 546) on #confirmbtn
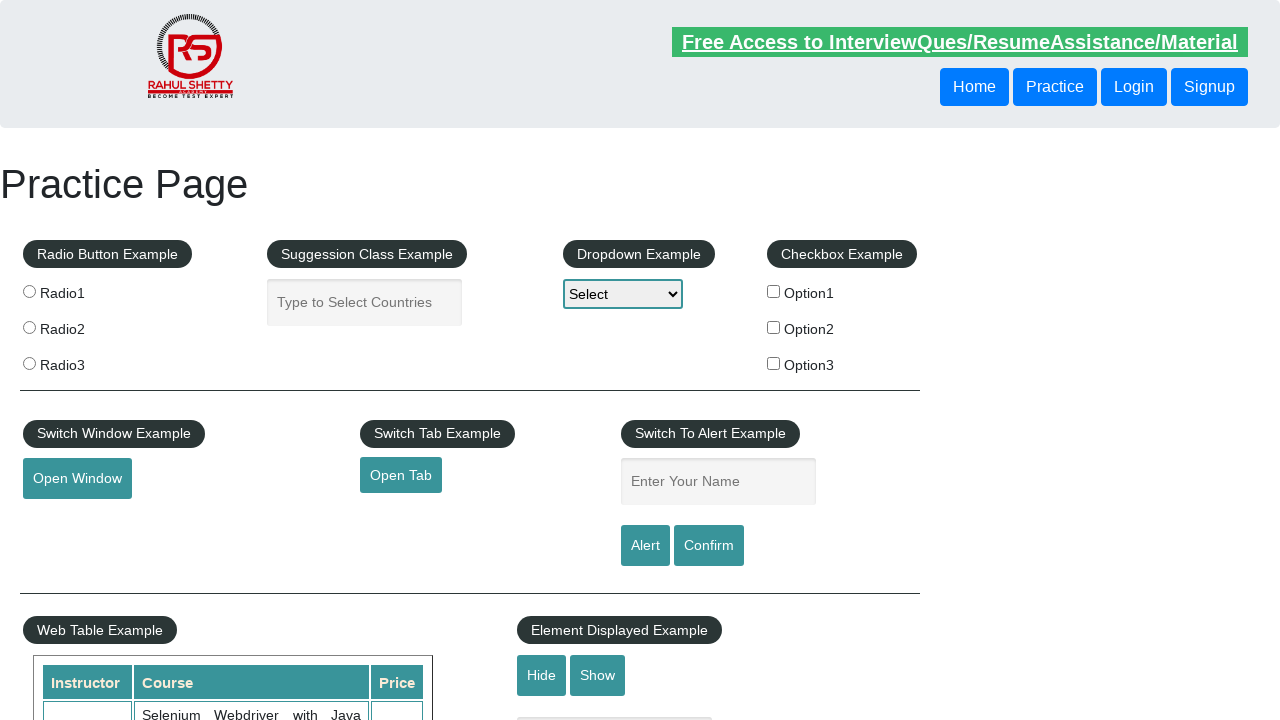

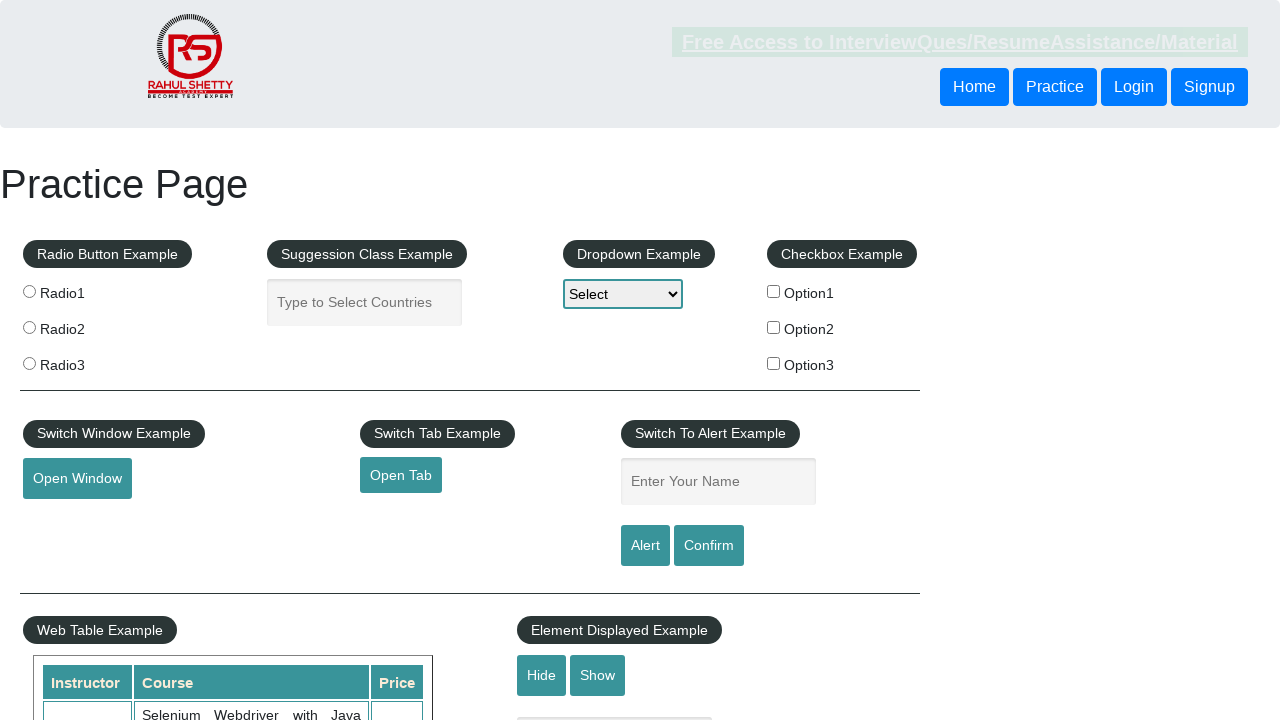